Works with iframe content to click on a checkbox within a demo frame

Starting URL: https://jqueryui.com/checkboxradio/

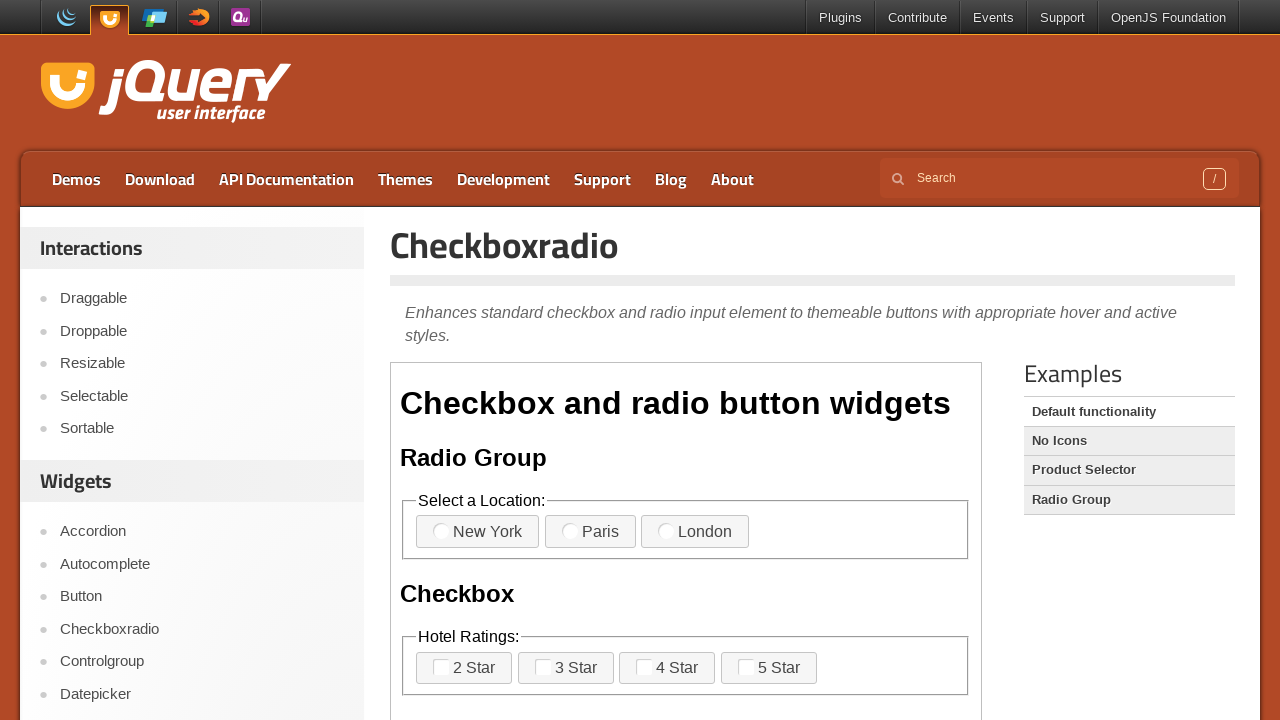

Located demo frame iframe
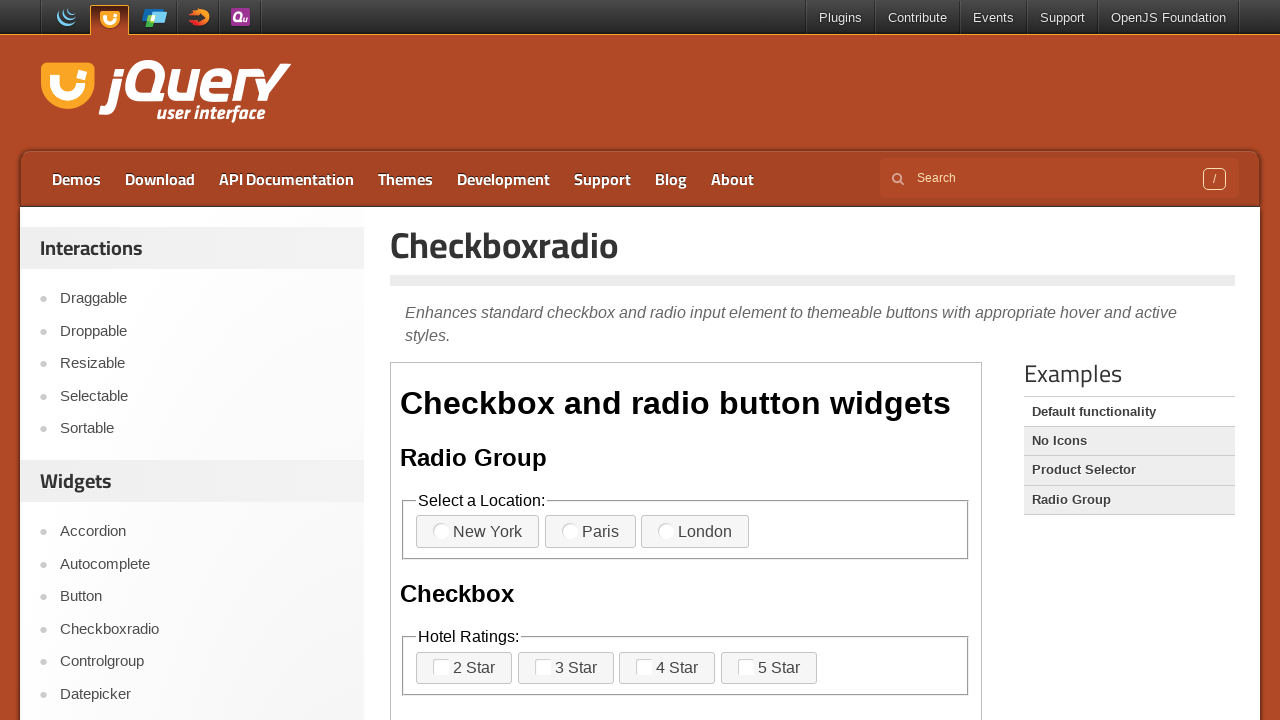

Clicked radio button within demo frame at (464, 668) on iframe[class="demo-frame"] >> internal:control=enter-frame >> label[for="checkbo
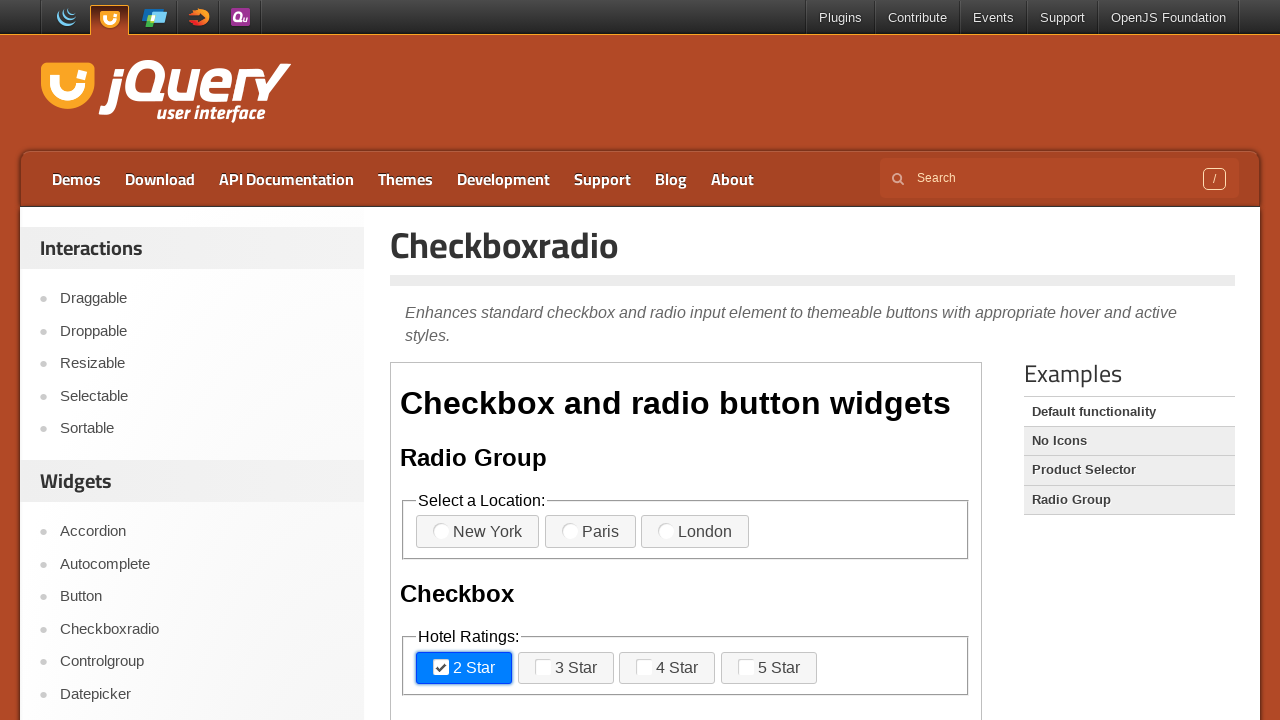

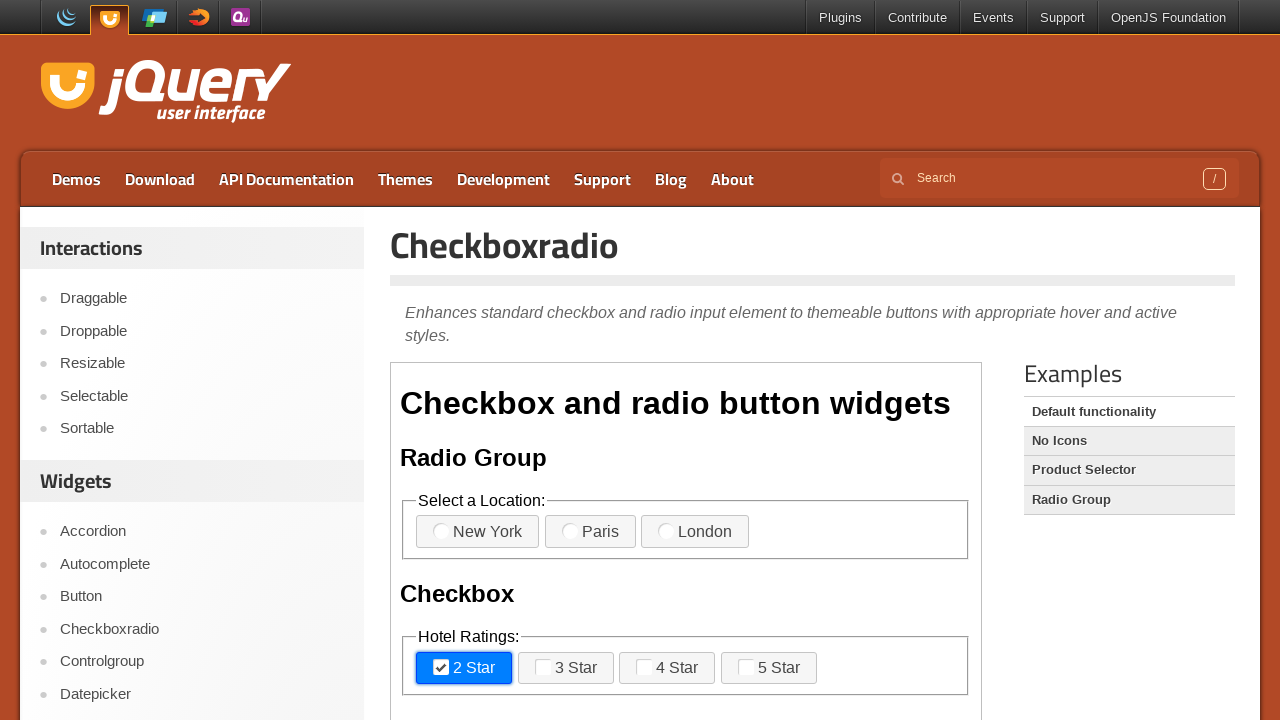